Tests navigation to the Calorie Calculator page and selects an activity level from a dropdown menu

Starting URL: https://www.calculator.net/

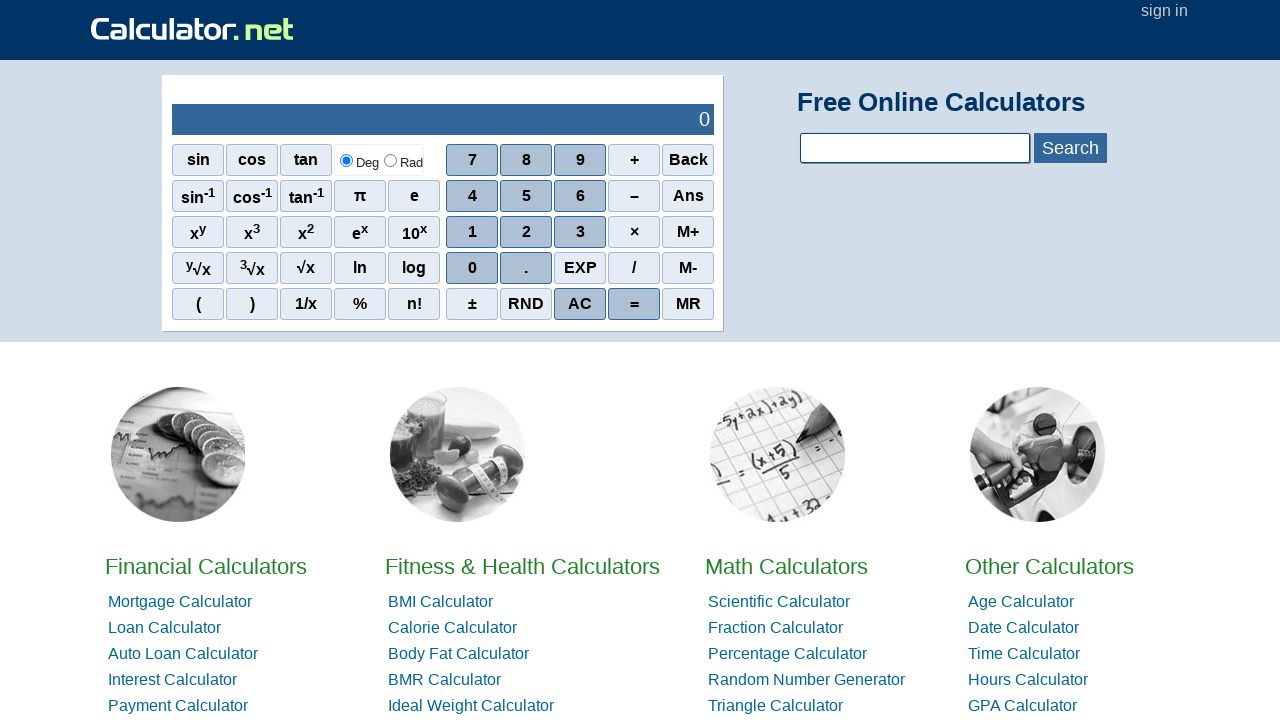

Clicked on Calorie Calculator link at (452, 628) on text=Calorie Calculator
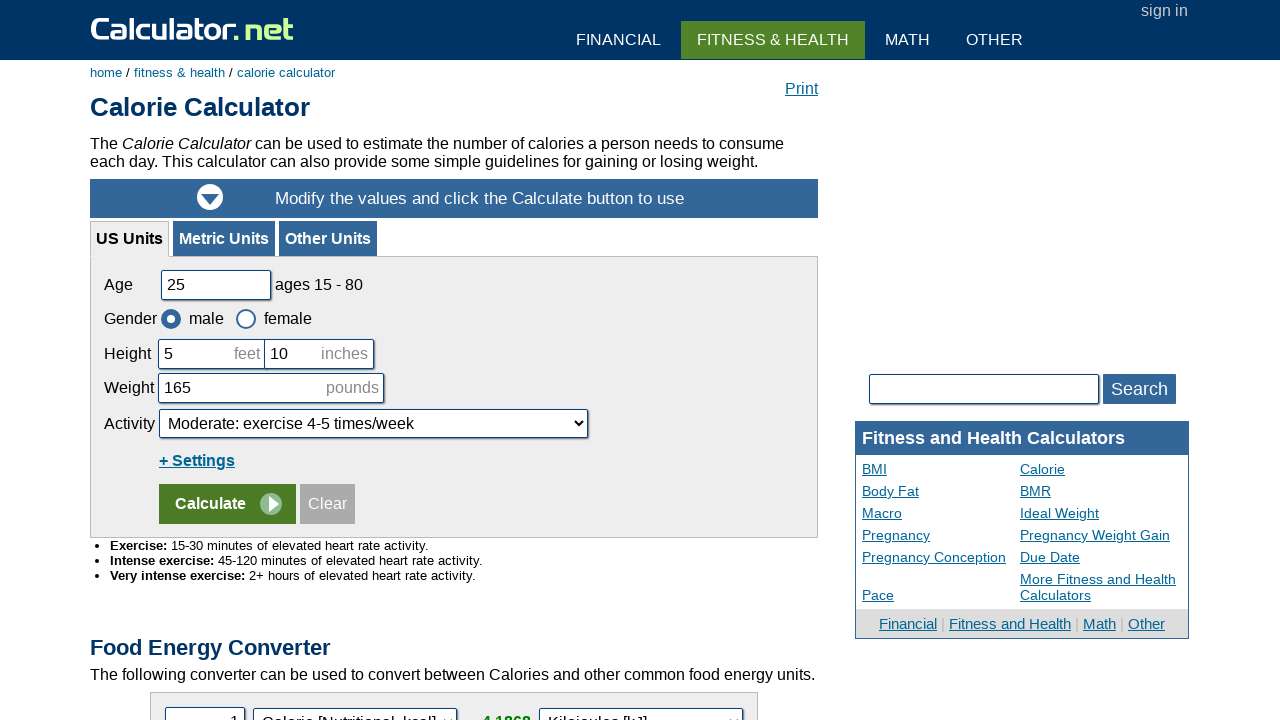

Activity dropdown selector became visible
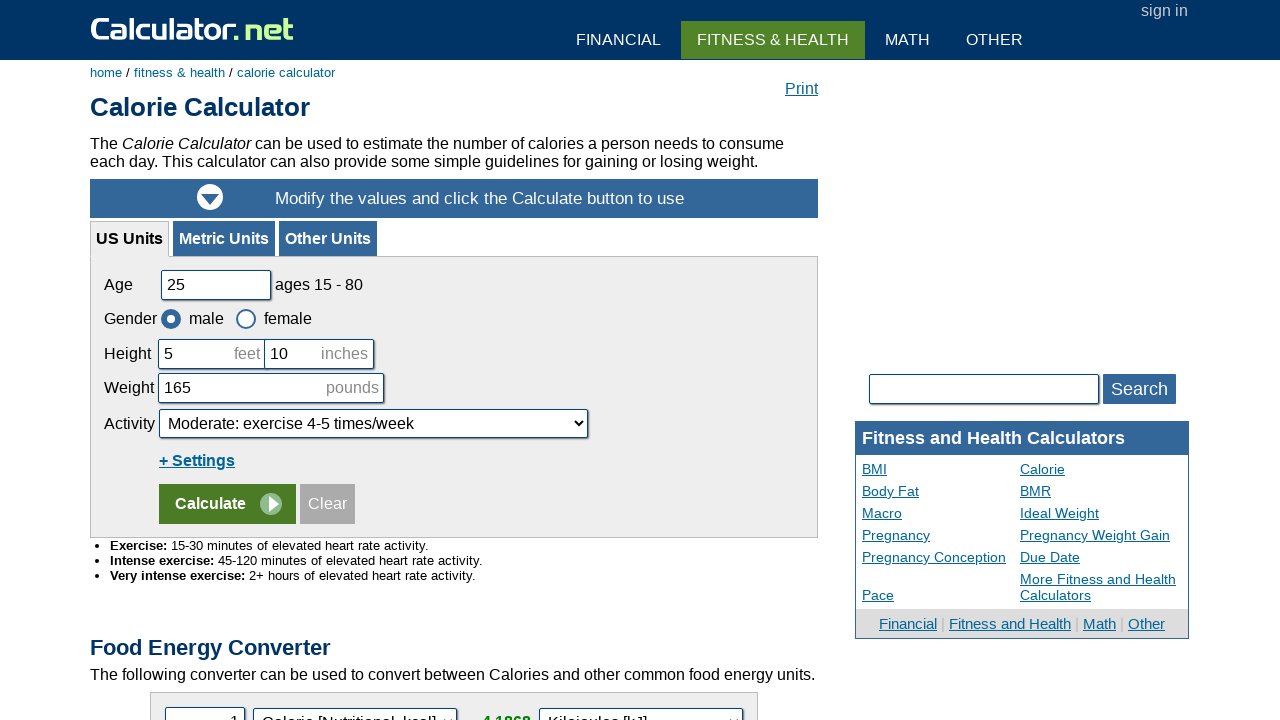

Selected activity level option at index 2 from dropdown menu on #cactivity
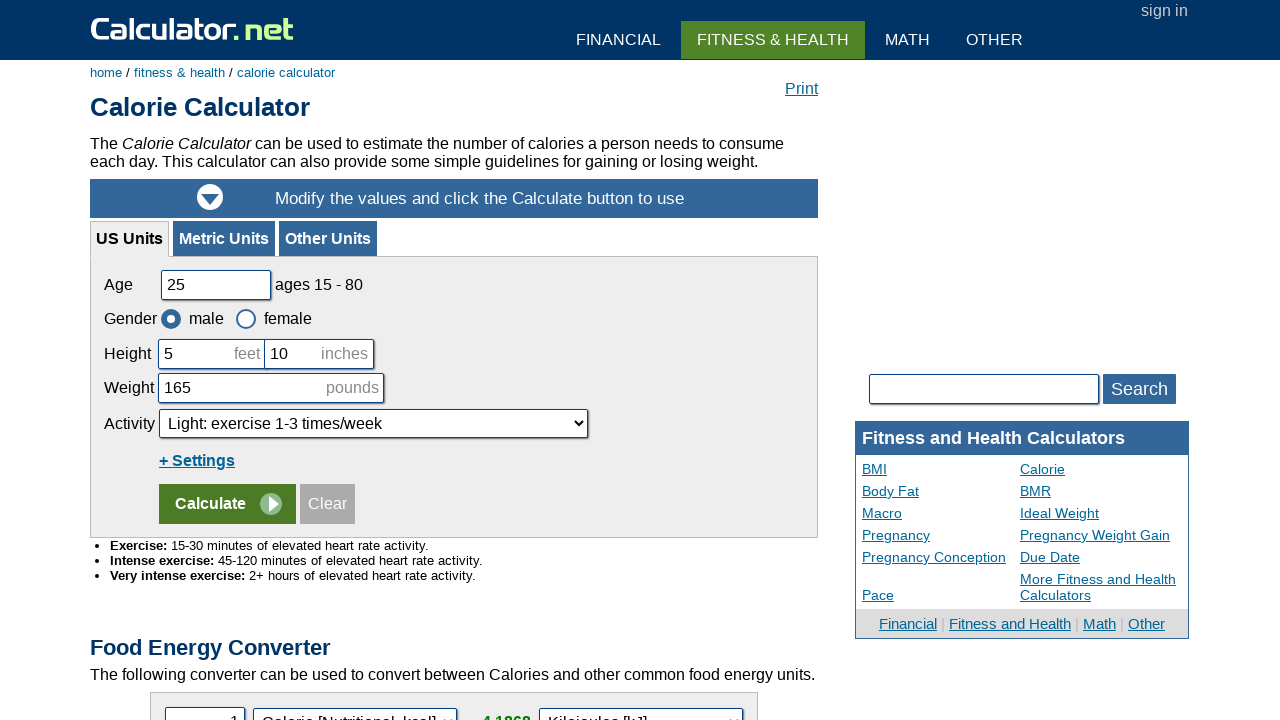

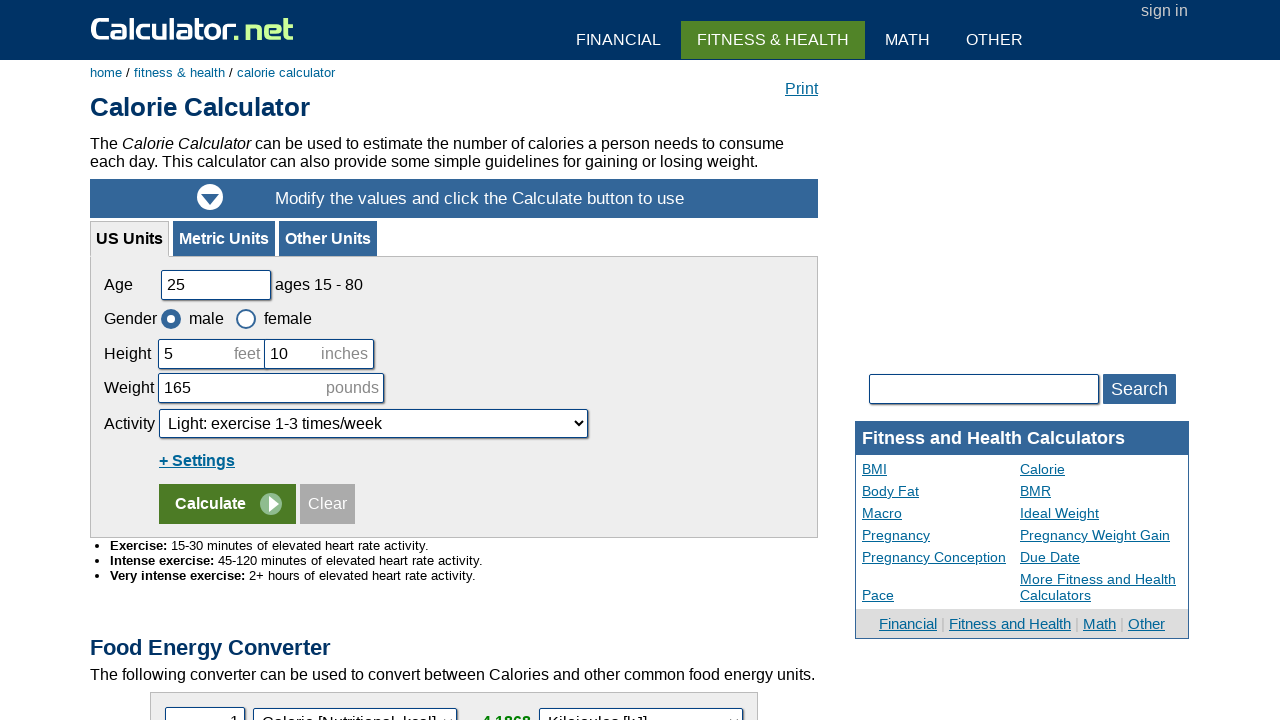